Navigates to WebMotors car sales website and then navigates to a specific car listing page filtered by city, state, manufacturer, and model parameters.

Starting URL: https://www.webmotors.com.br/

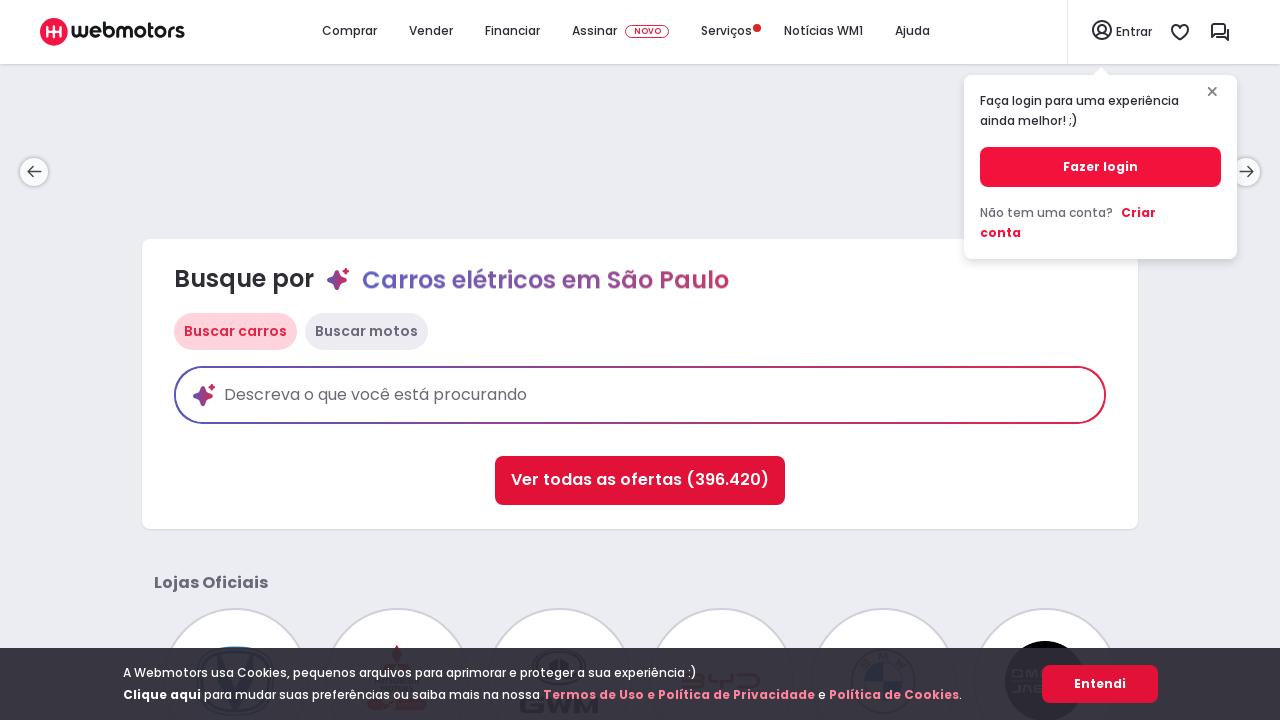

WebMotors home page loaded
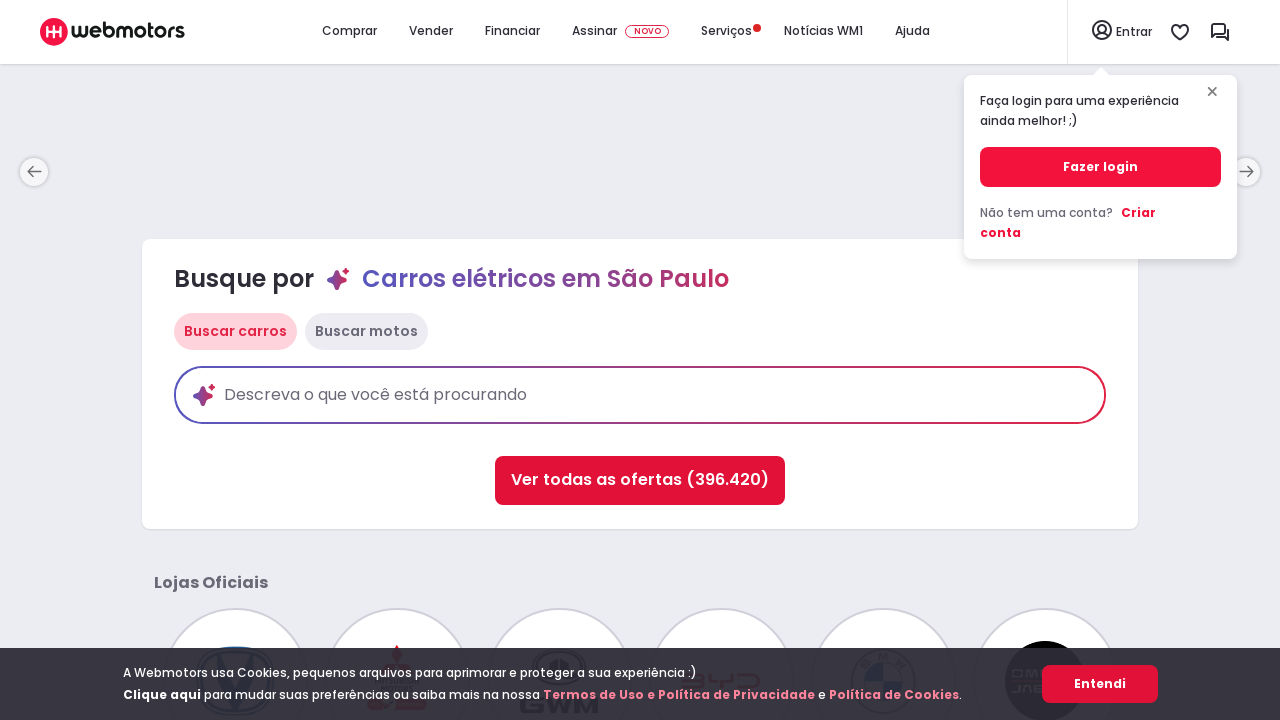

Navigated to Volkswagen Gol listings in São Paulo, SP
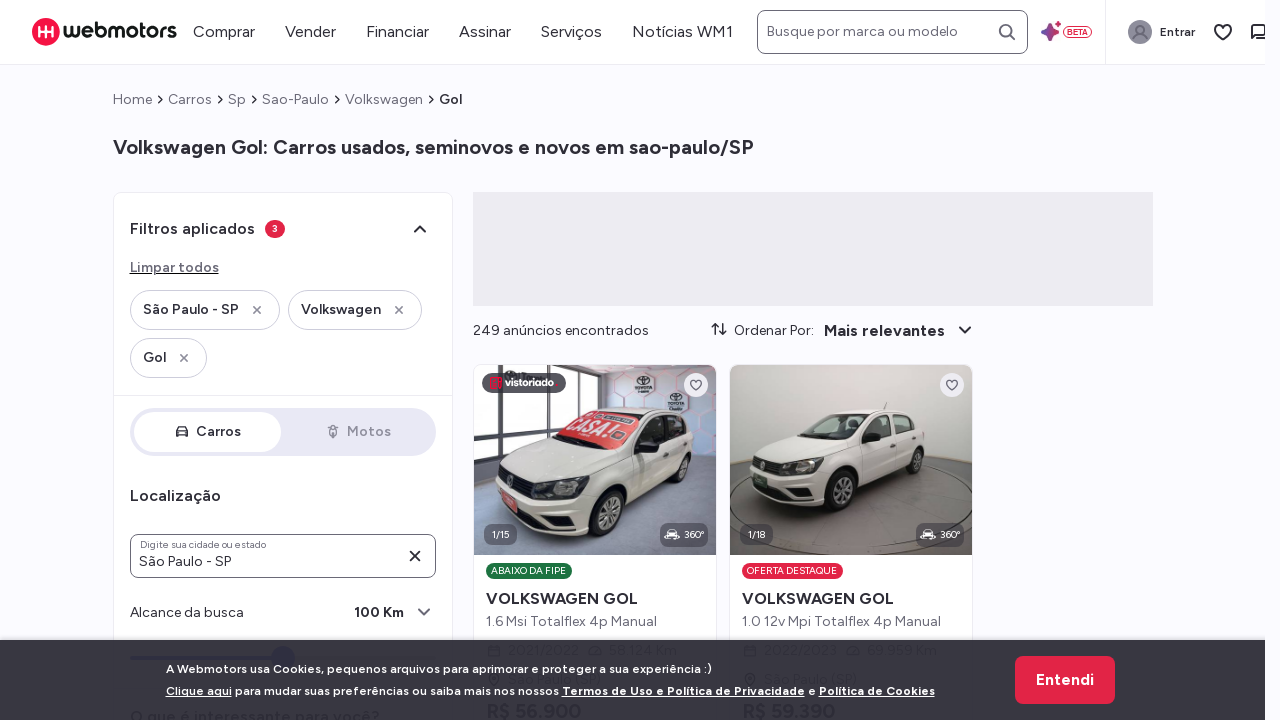

Car listings page loaded successfully
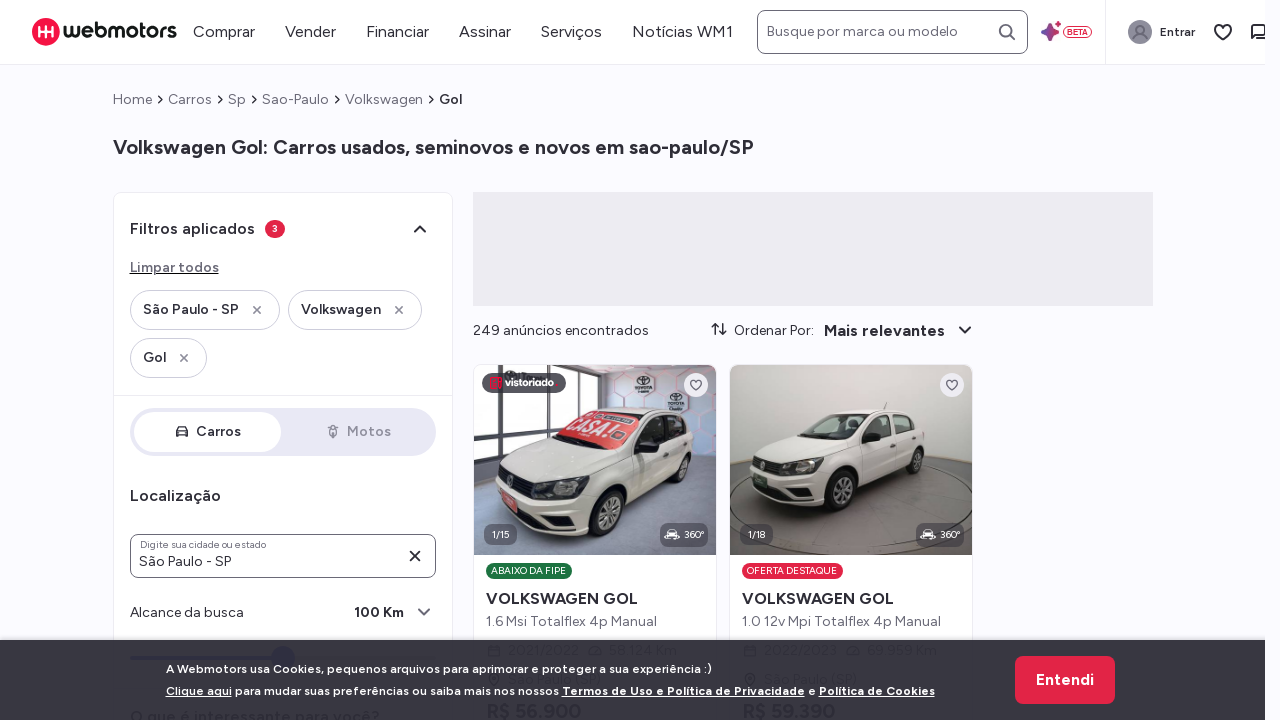

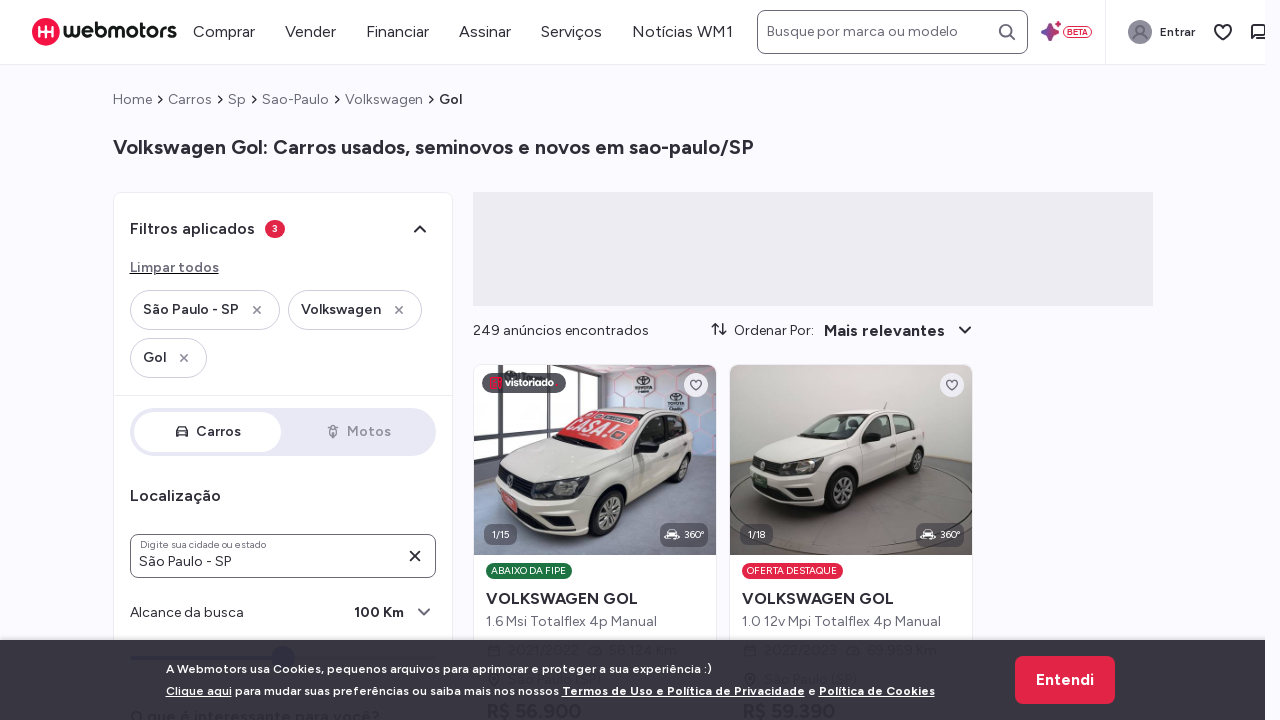